Fills and submits a text box form with name, email, and address fields, then verifies the output is displayed

Starting URL: https://demoqa.com/text-box

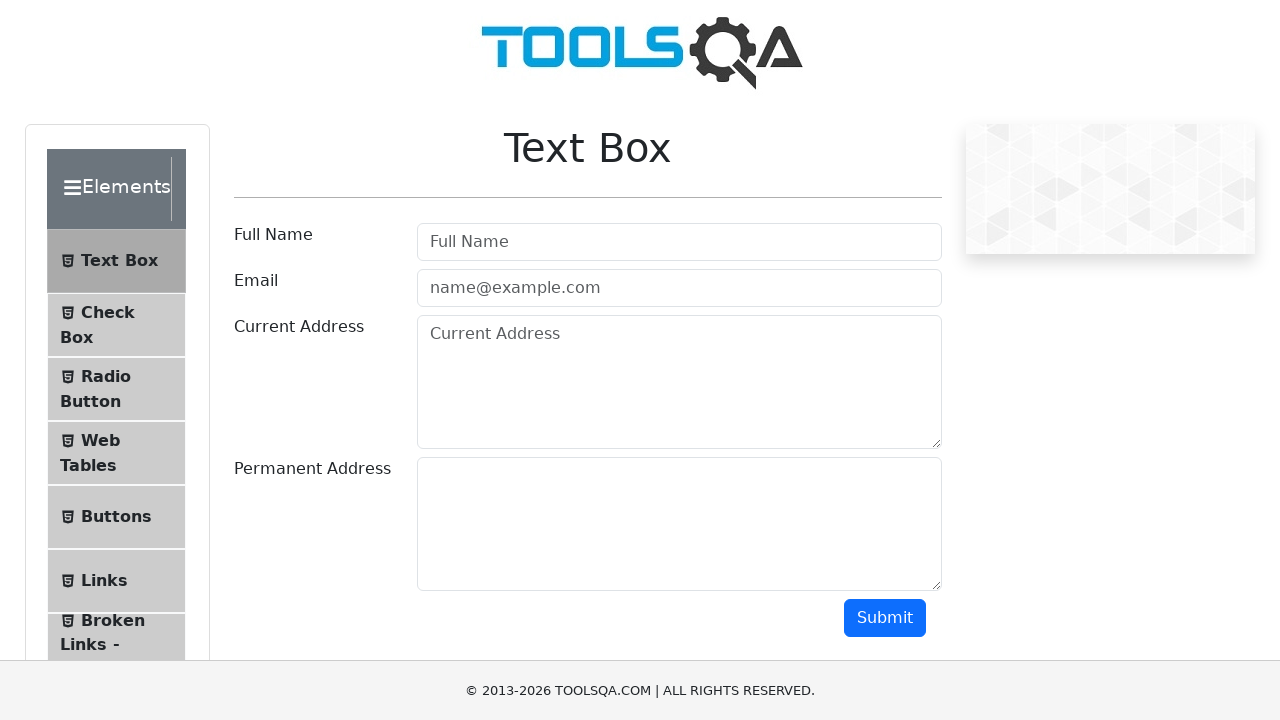

Filled username field with 'John Doe' on #userName
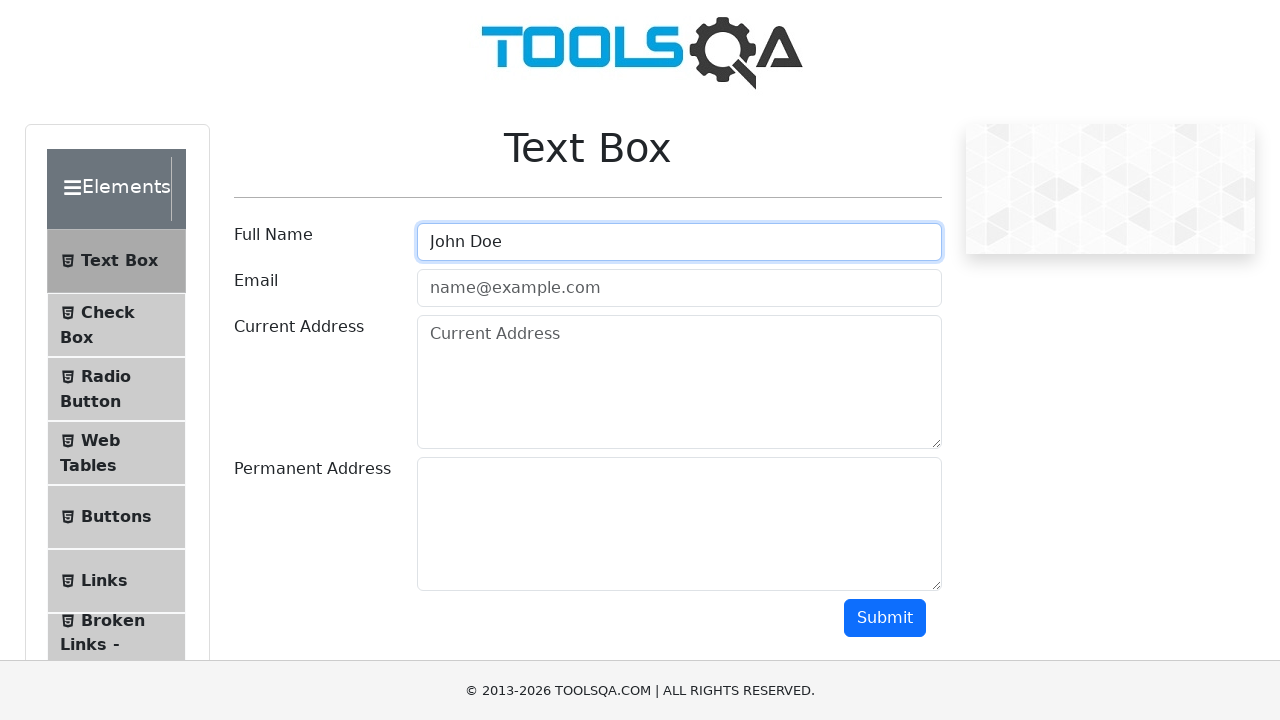

Filled email field with 'johndoe@example.com' on #userEmail
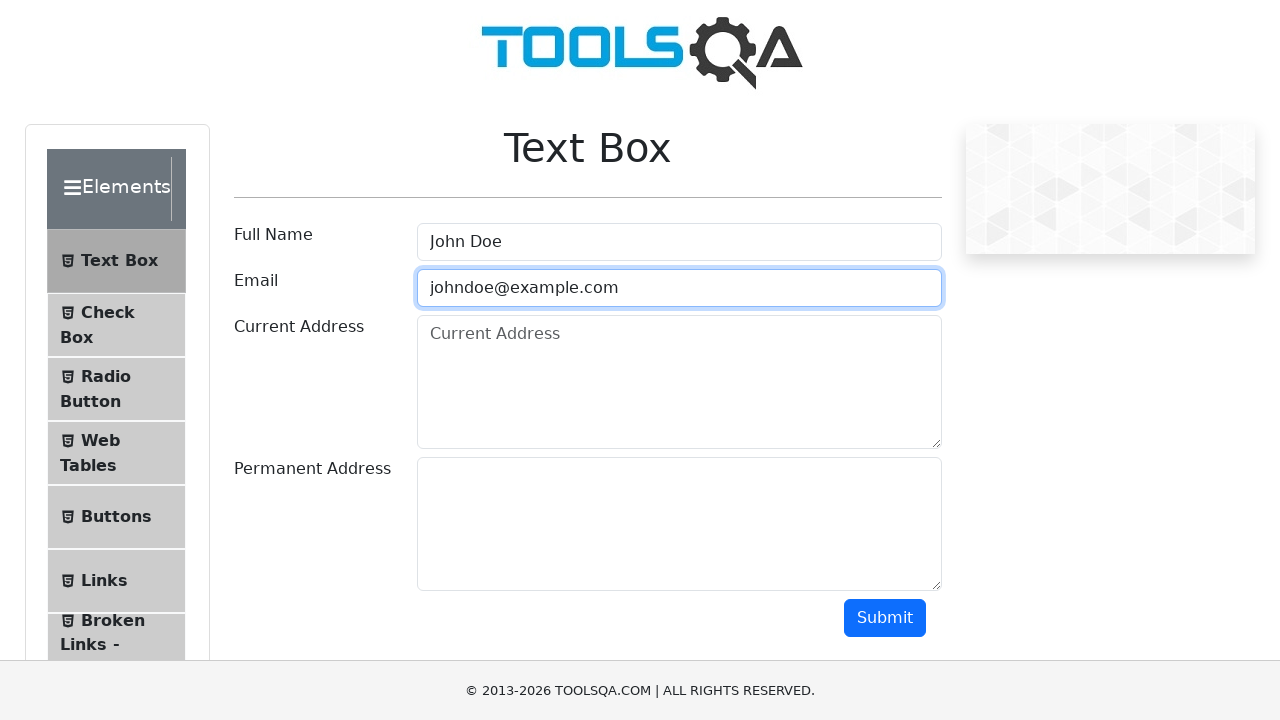

Filled current address field with '123 Main Street, New York, NY 10001' on #currentAddress
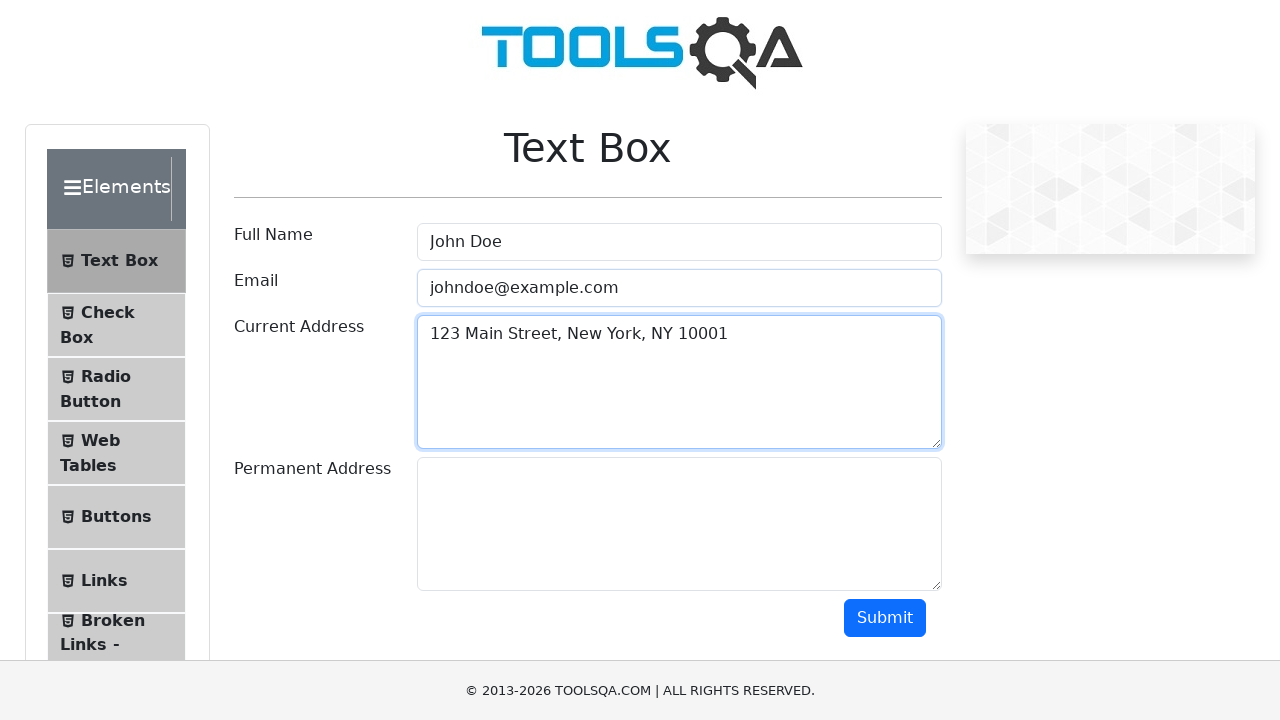

Filled permanent address field with '456 Oak Avenue, Los Angeles, CA 90001' on #permanentAddress
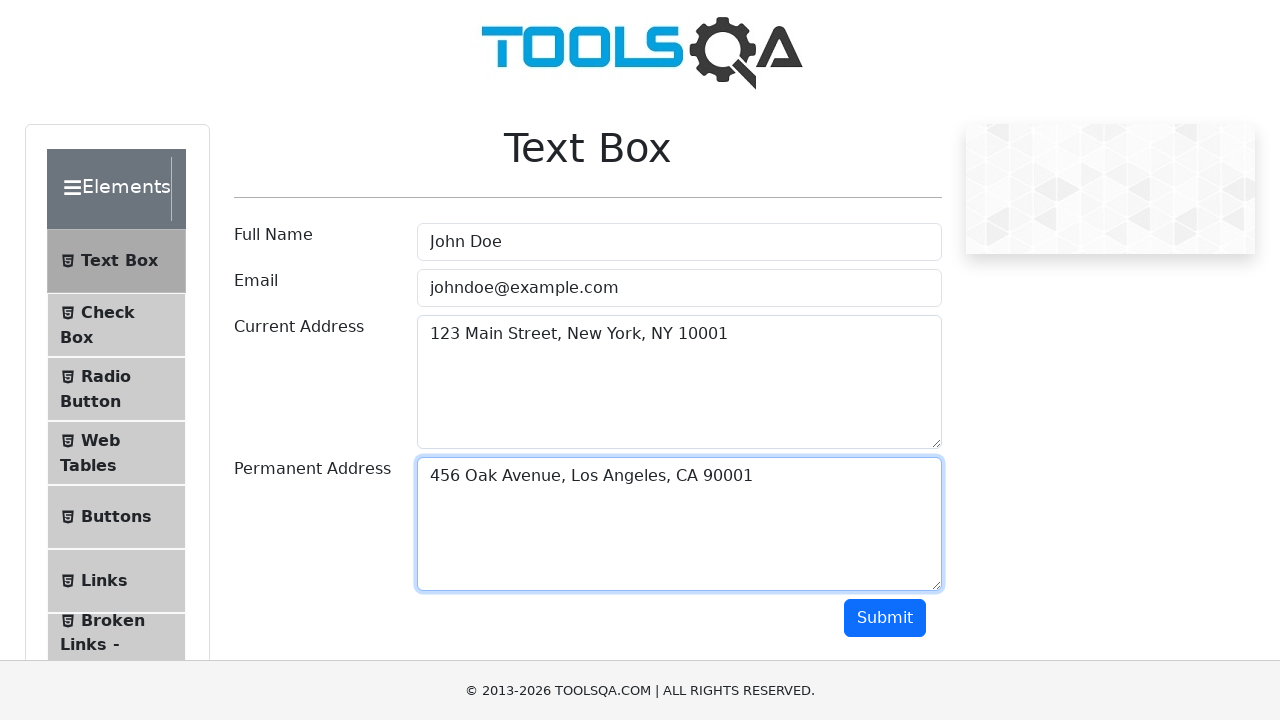

Clicked submit button to submit the form at (885, 618) on #submit
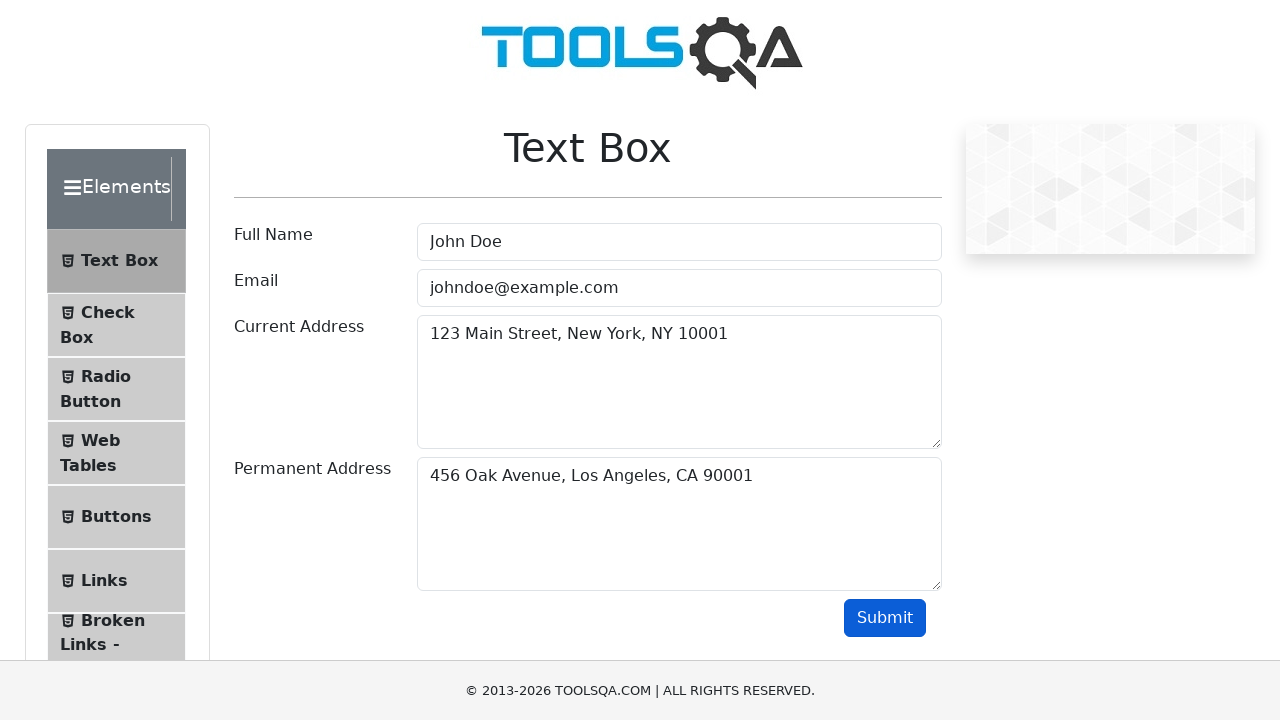

Output section became visible after form submission
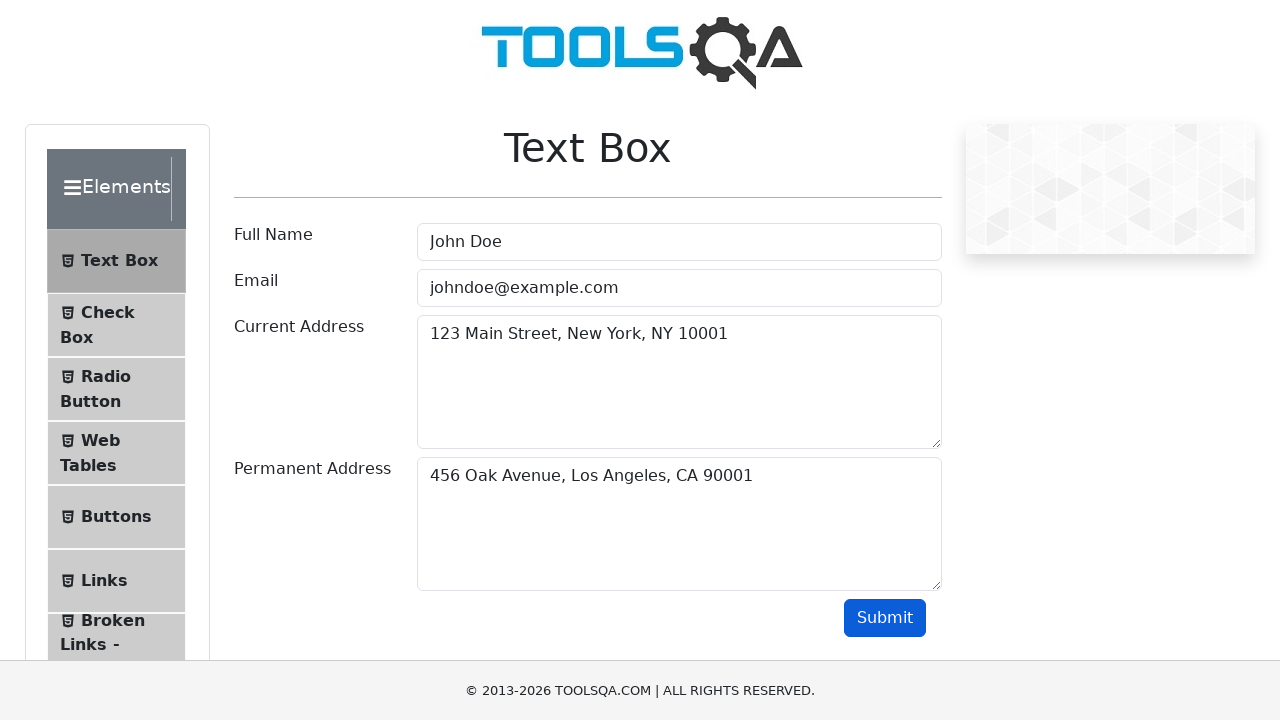

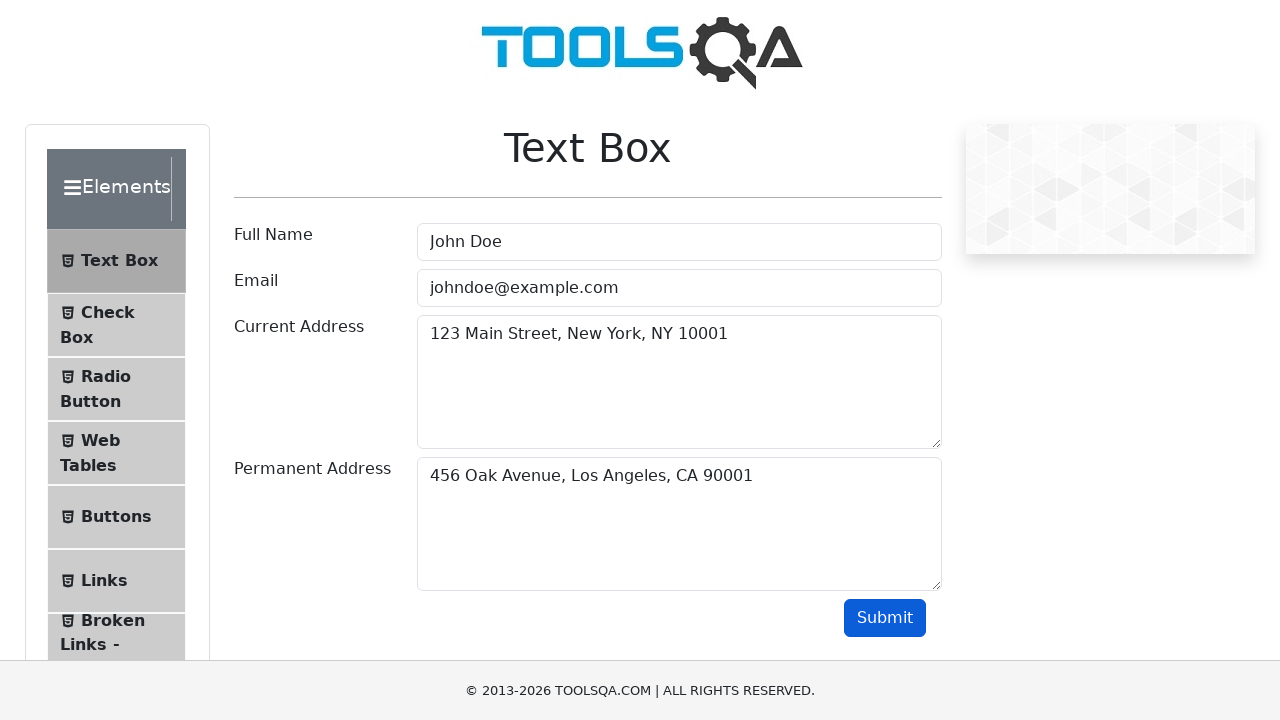